Tests cart operations including adding multiple items, removing items, undoing removal, updating quantities, and applying coupons

Starting URL: https://practice.automationtesting.in/

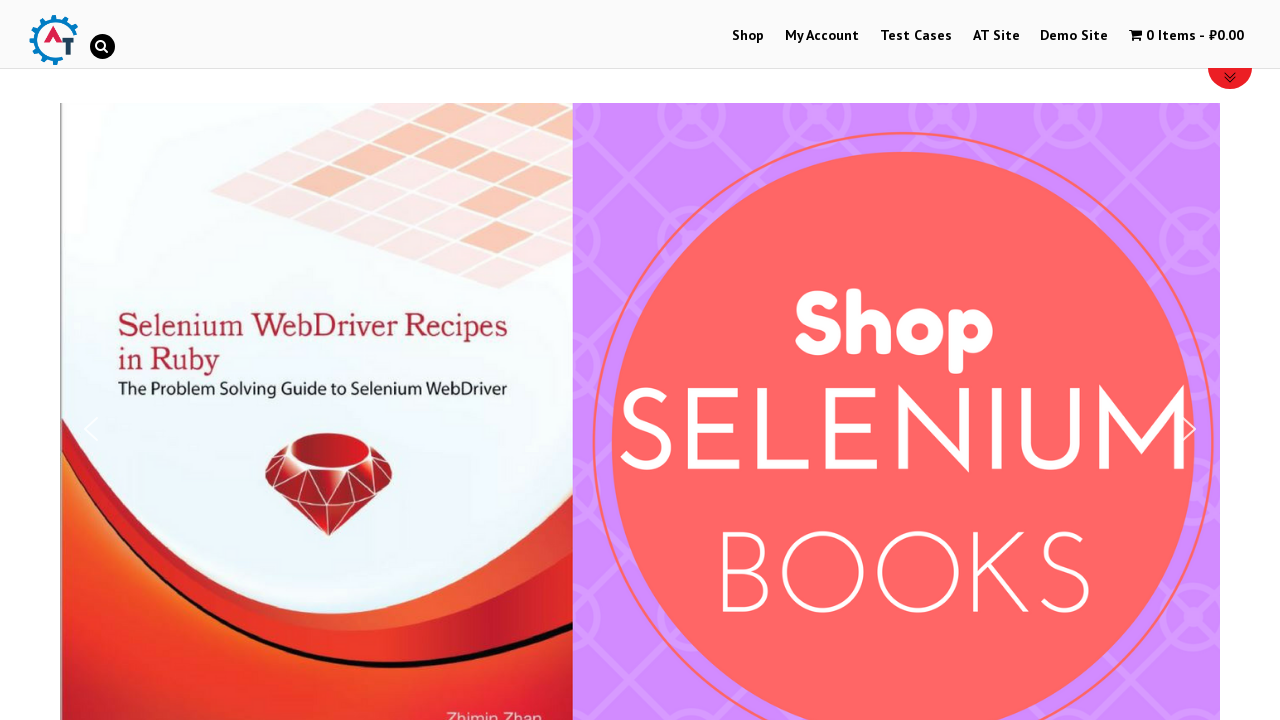

Clicked on Shop menu at (748, 36) on text=Shop
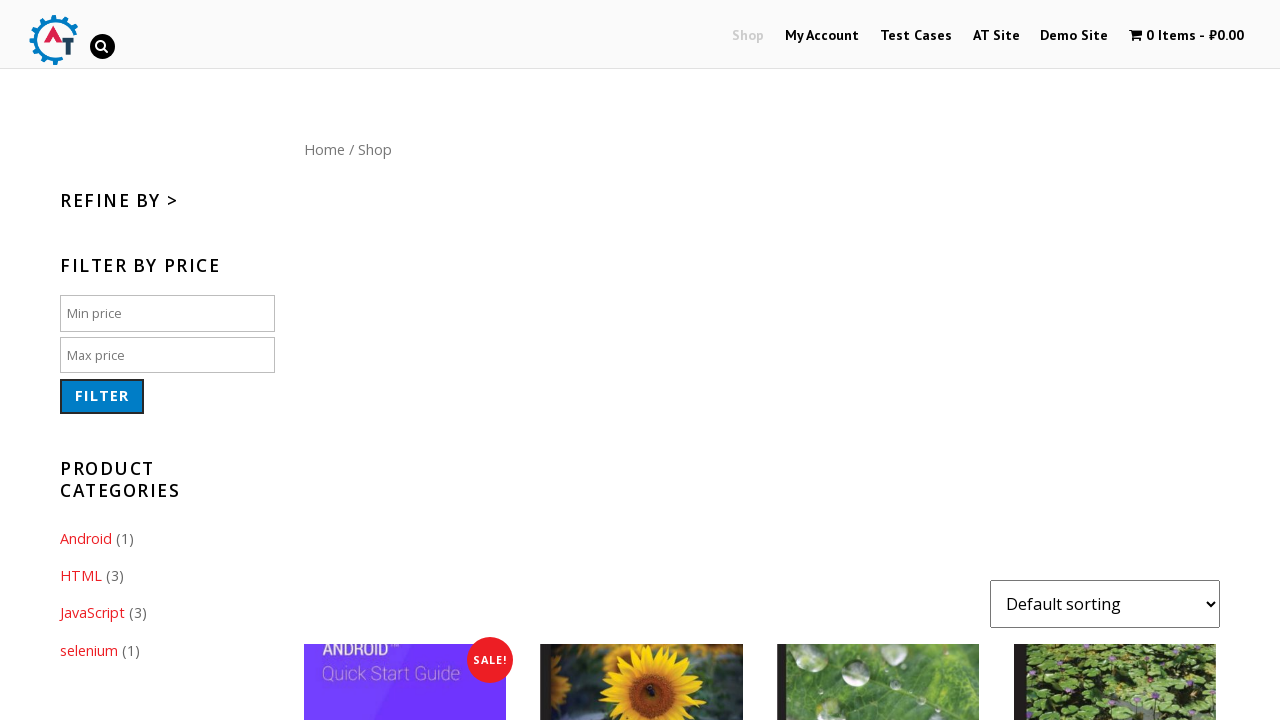

Scrolled down 300 pixels to view products
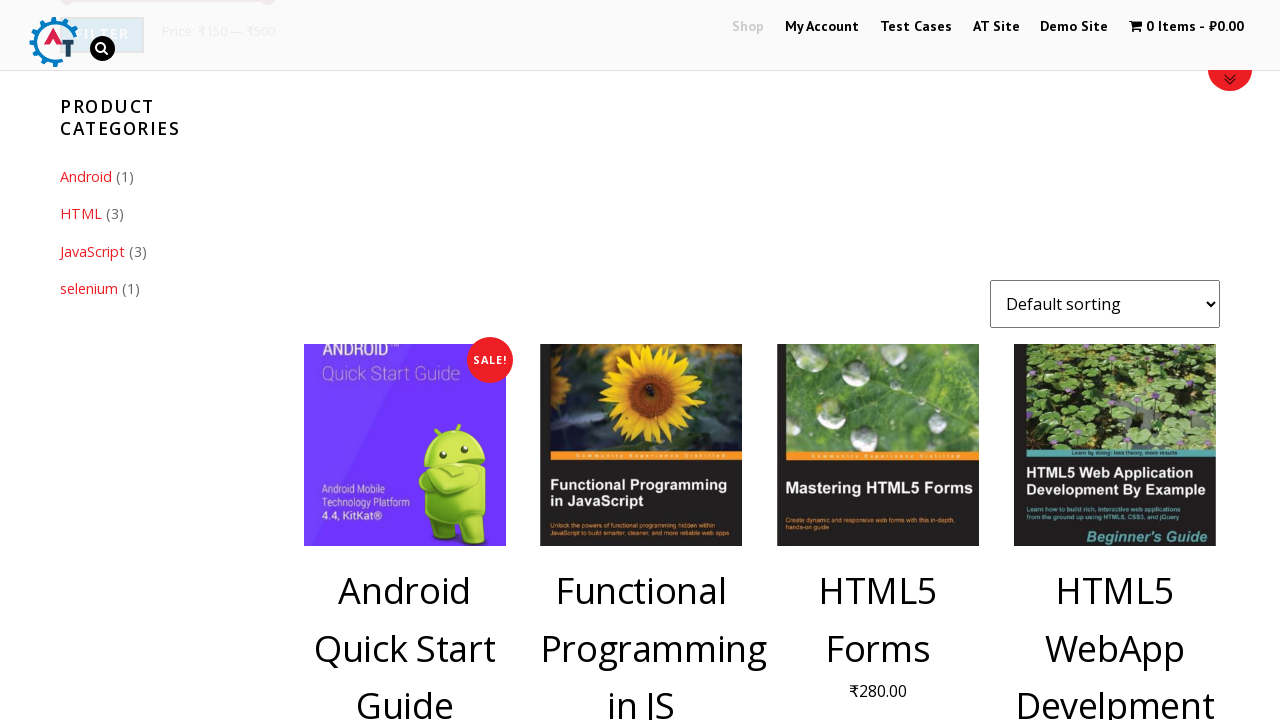

Waited 1 second for products to load
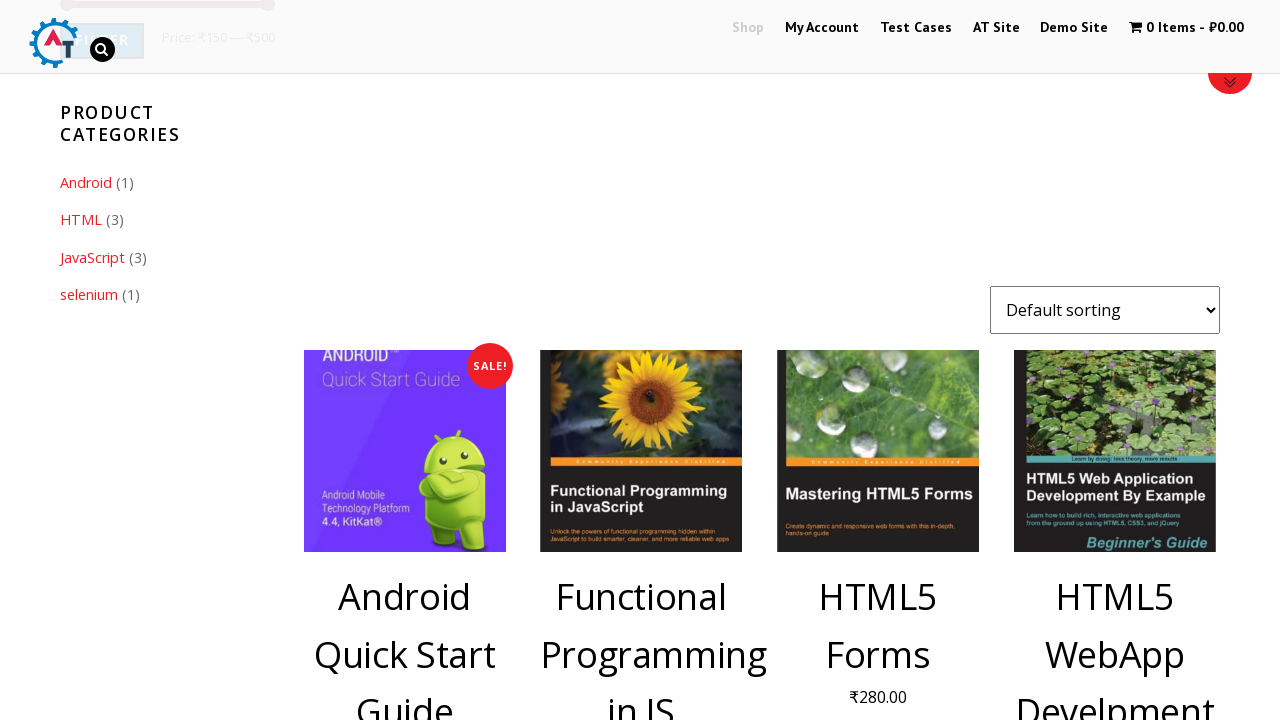

Clicked Add to Cart button for first book at (1115, 361) on .post-182>.button.product_type_simple.add_to_cart_button.ajax_add_to_cart
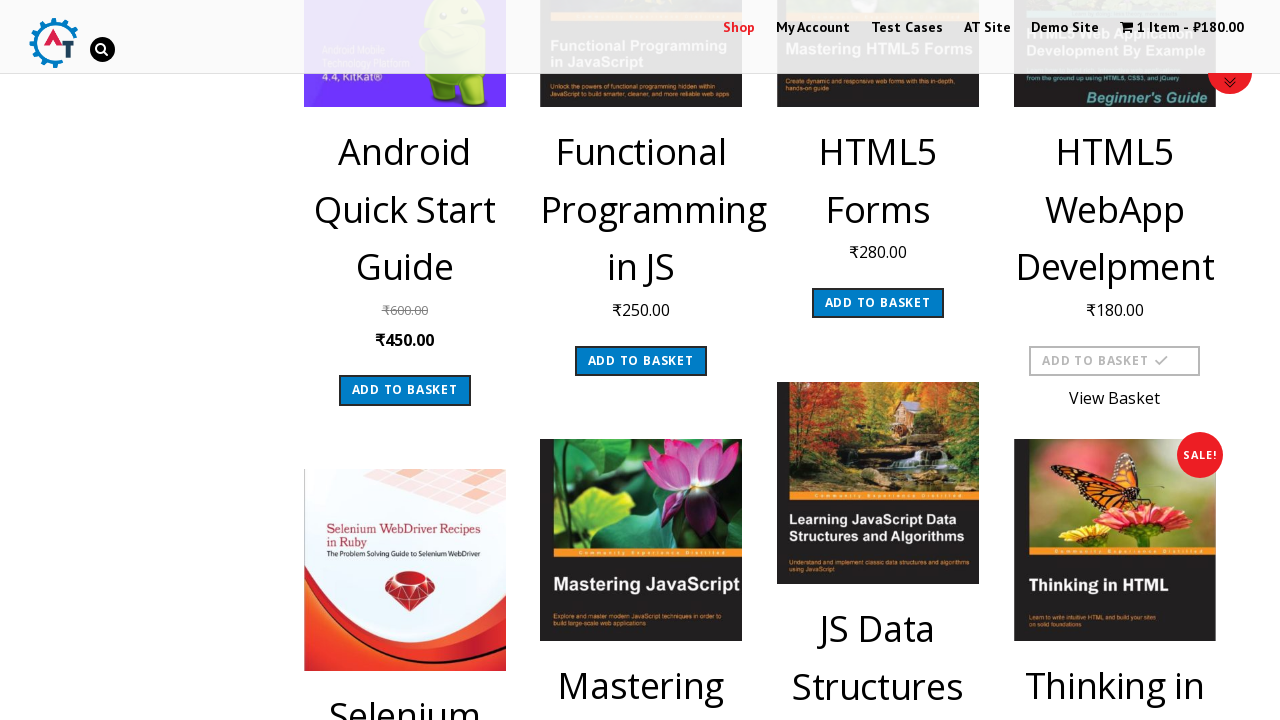

Waited 1 second for first item to be added to cart
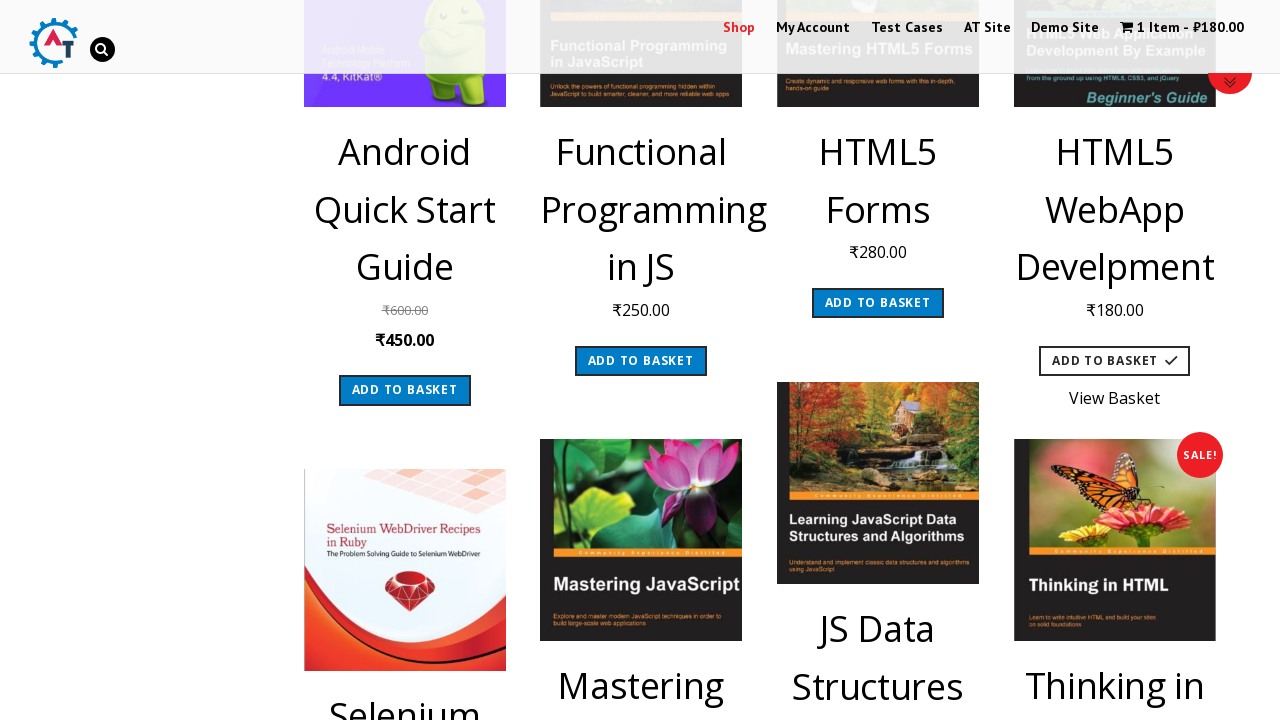

Clicked Add to Cart button for second book at (878, 360) on .post-180>.button.product_type_simple.add_to_cart_button.ajax_add_to_cart
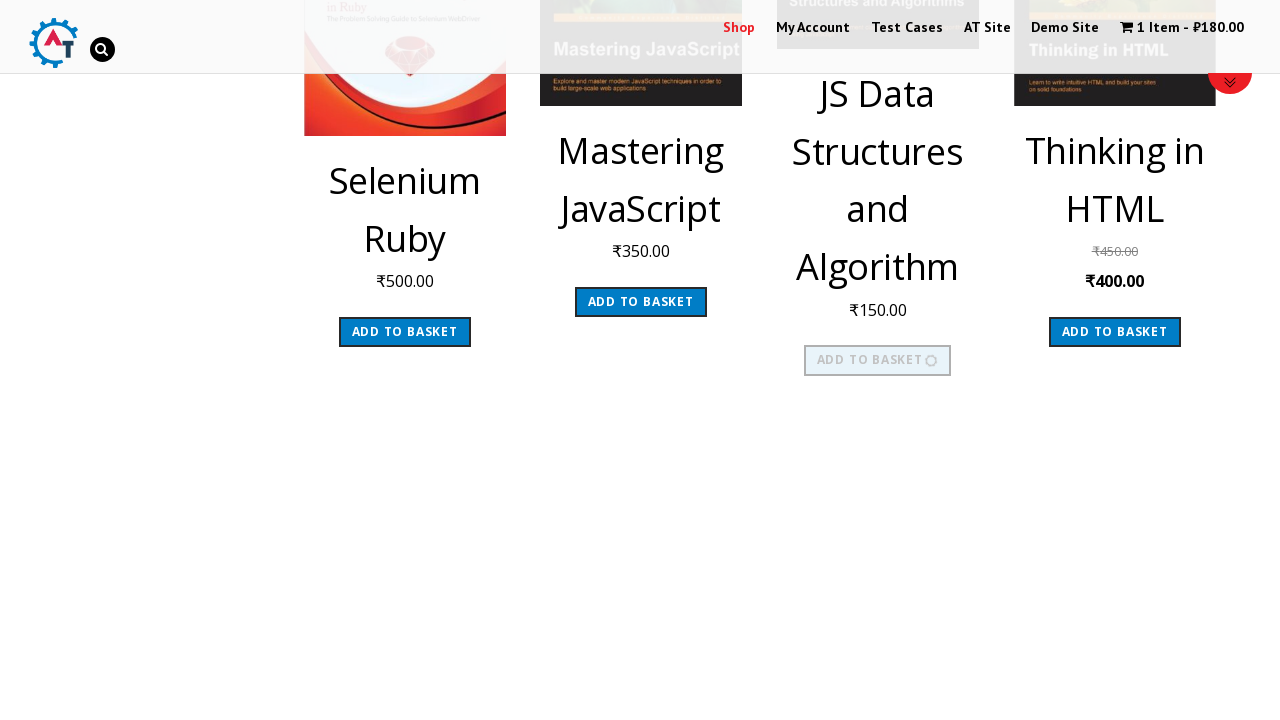

Waited 1 second for second item to be added to cart
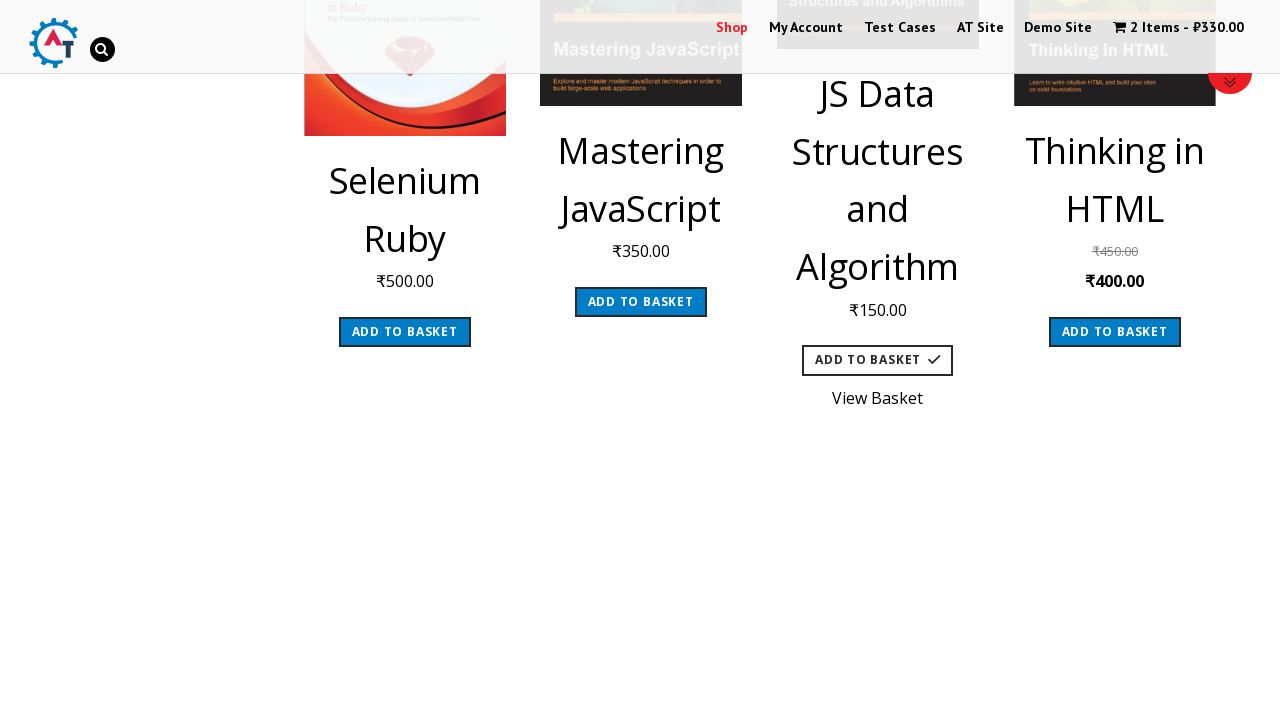

Clicked cart icon to view cart contents at (1120, 27) on .wpmenucart-icon-shopping-cart-0
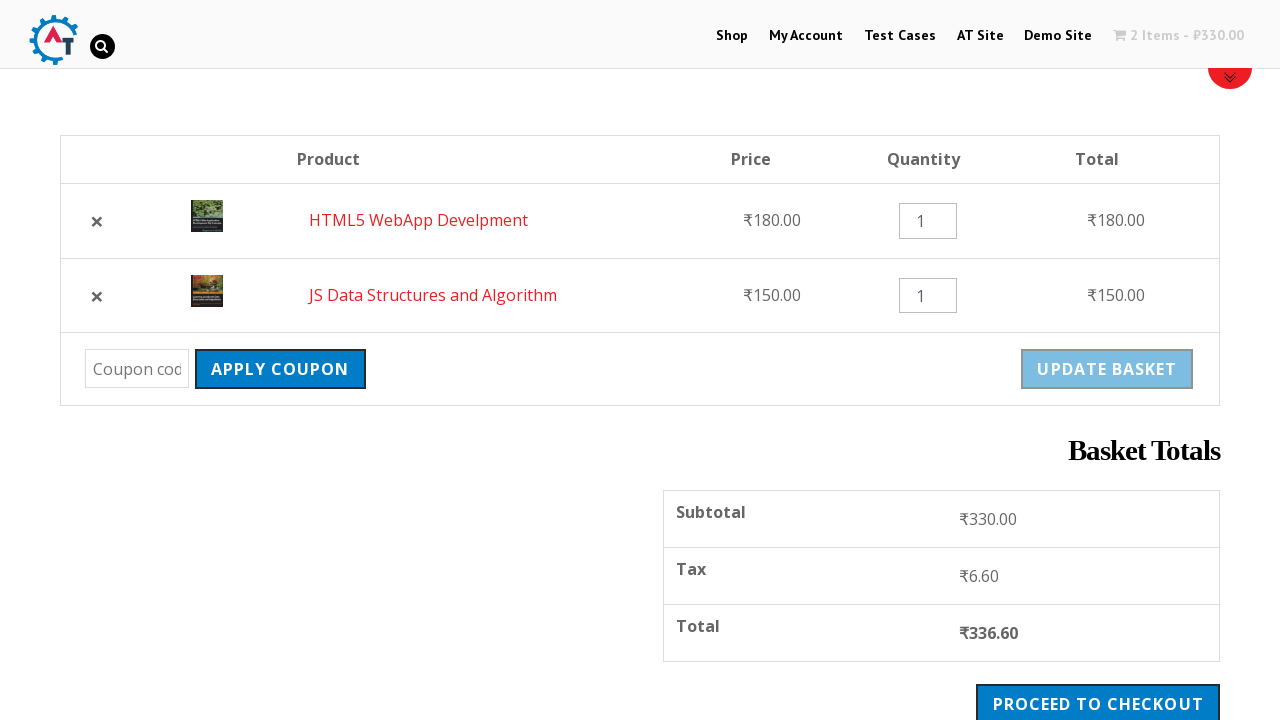

Waited 1 second for cart page to load
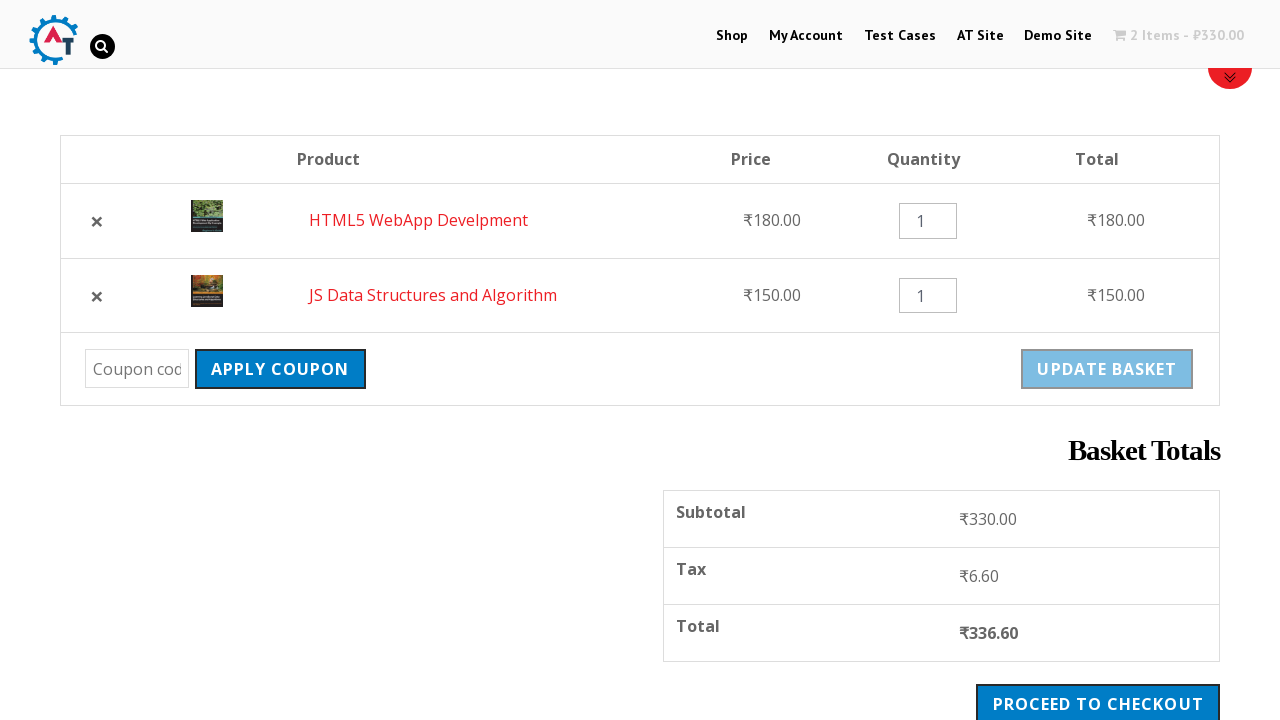

Clicked remove button for first item in cart at (97, 221) on .cart_item:nth-child(1)>.product-remove>.remove
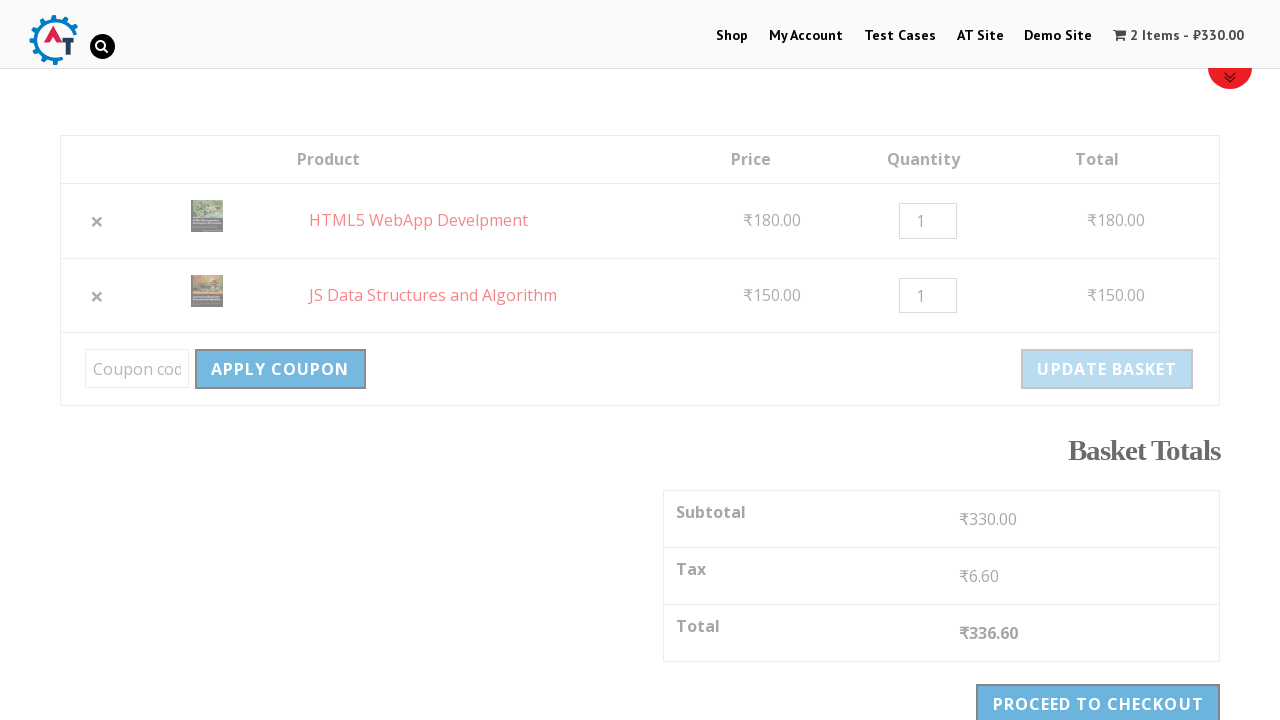

Clicked Undo link to restore removed item at (436, 170) on text=Undo?
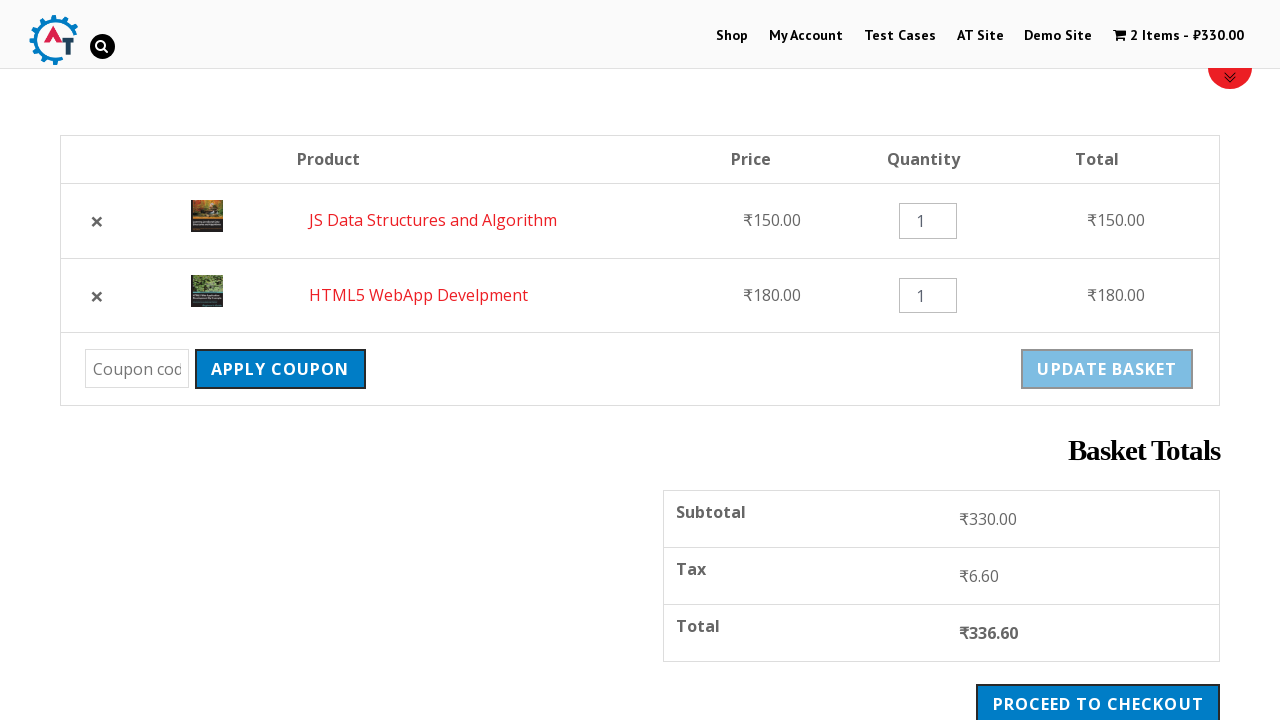

Located quantity input field for first cart item
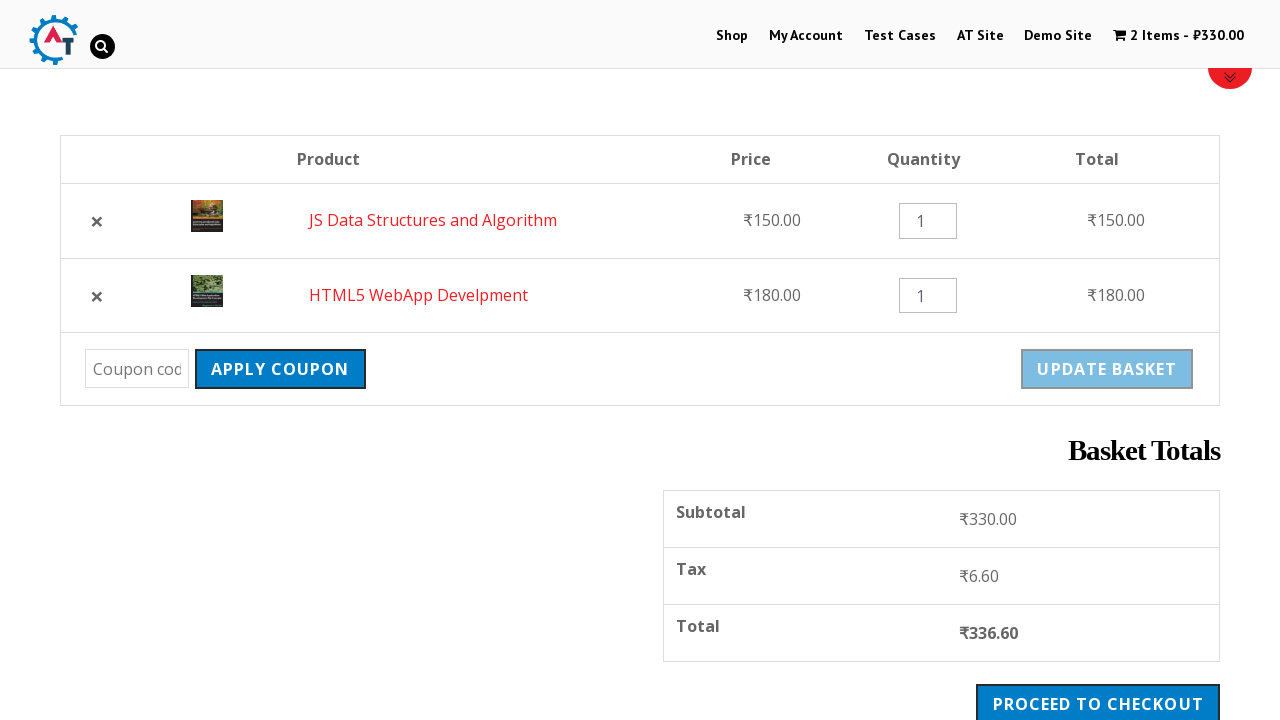

Cleared quantity input field on .cart_item:nth-child(1)>.product-quantity>.quantity>.input-text.qty.text
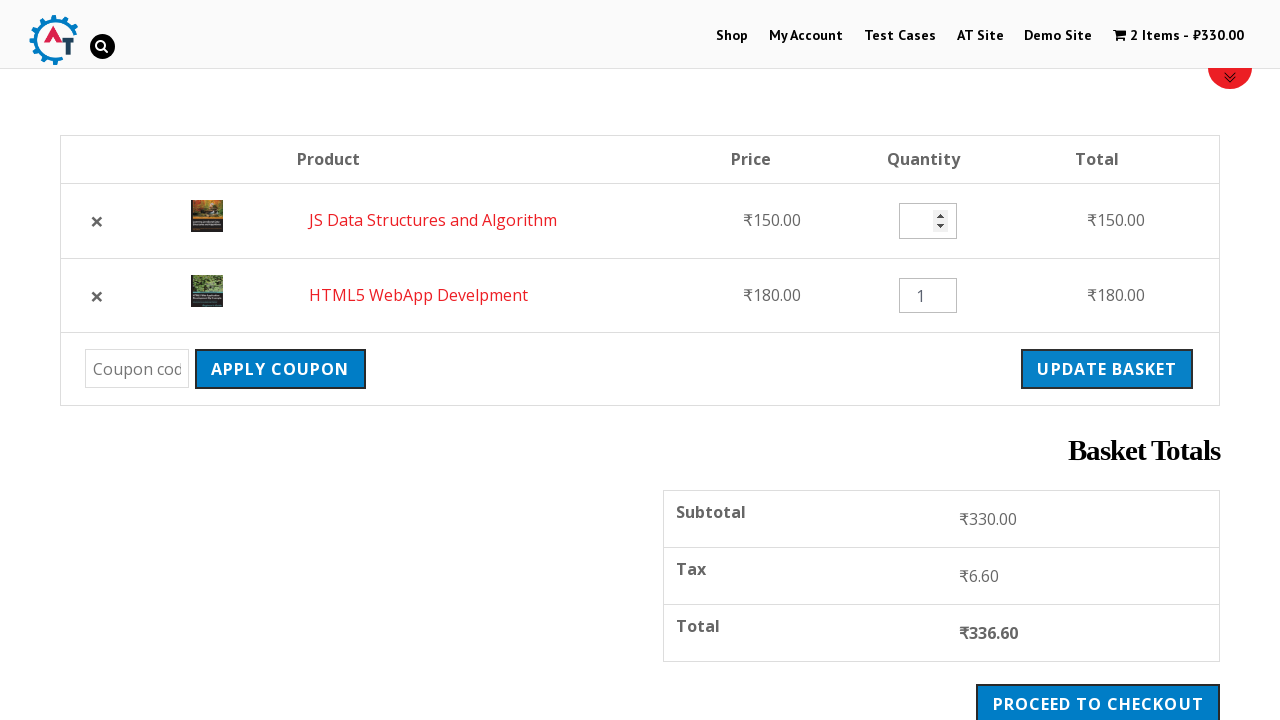

Filled quantity input field with value 3 on .cart_item:nth-child(1)>.product-quantity>.quantity>.input-text.qty.text
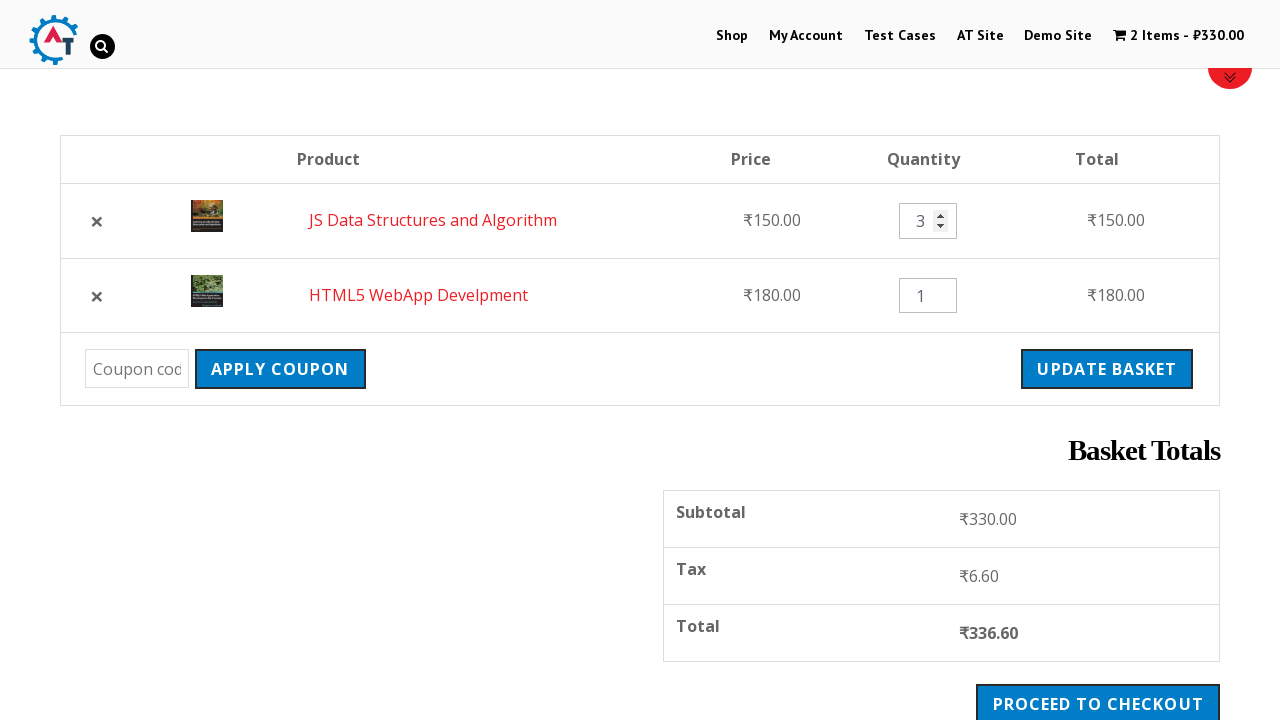

Clicked update button to apply quantity change at (1107, 369) on .actions>.button
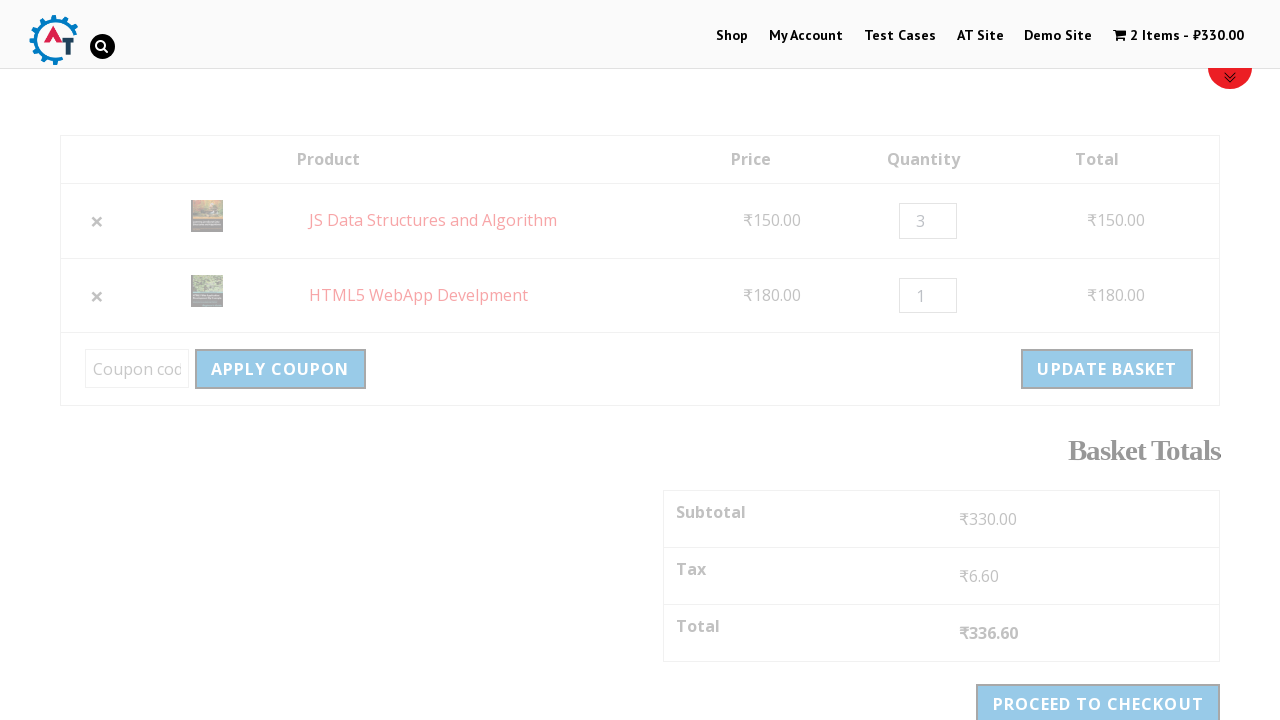

Waited 1 second for cart to update
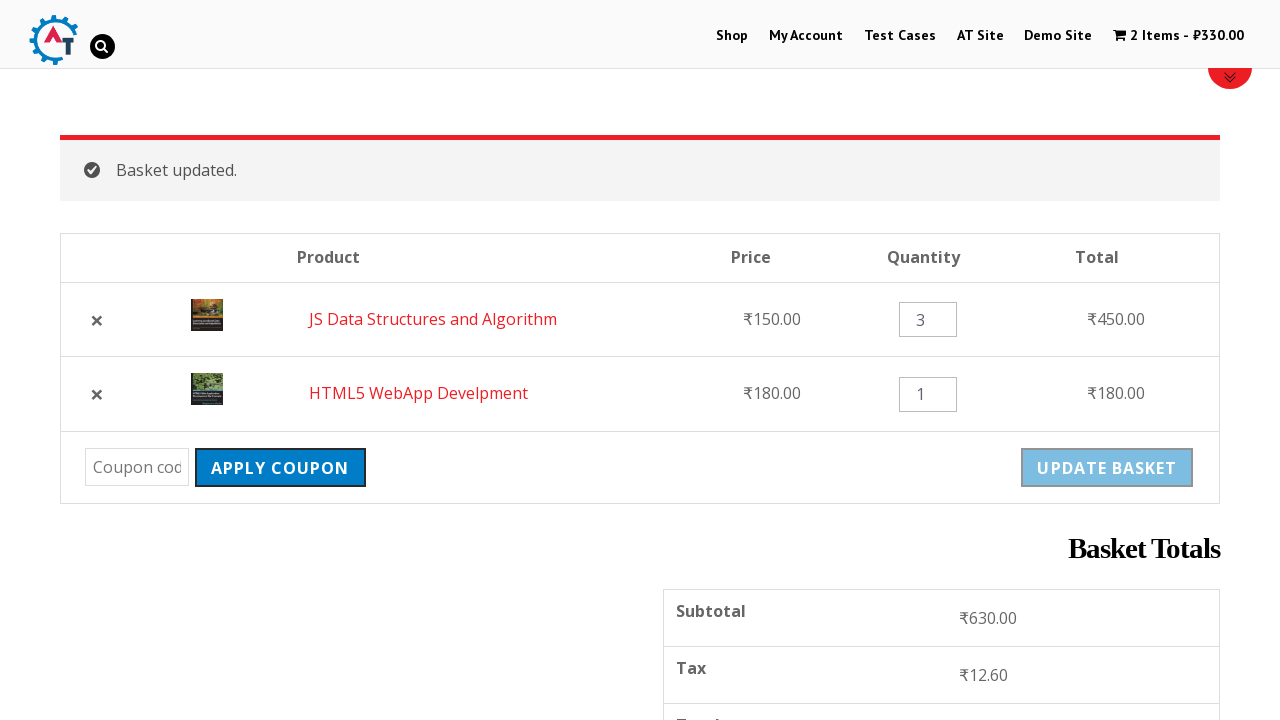

Clicked Apply Coupon button without entering coupon code at (280, 468) on [value='Apply Coupon']
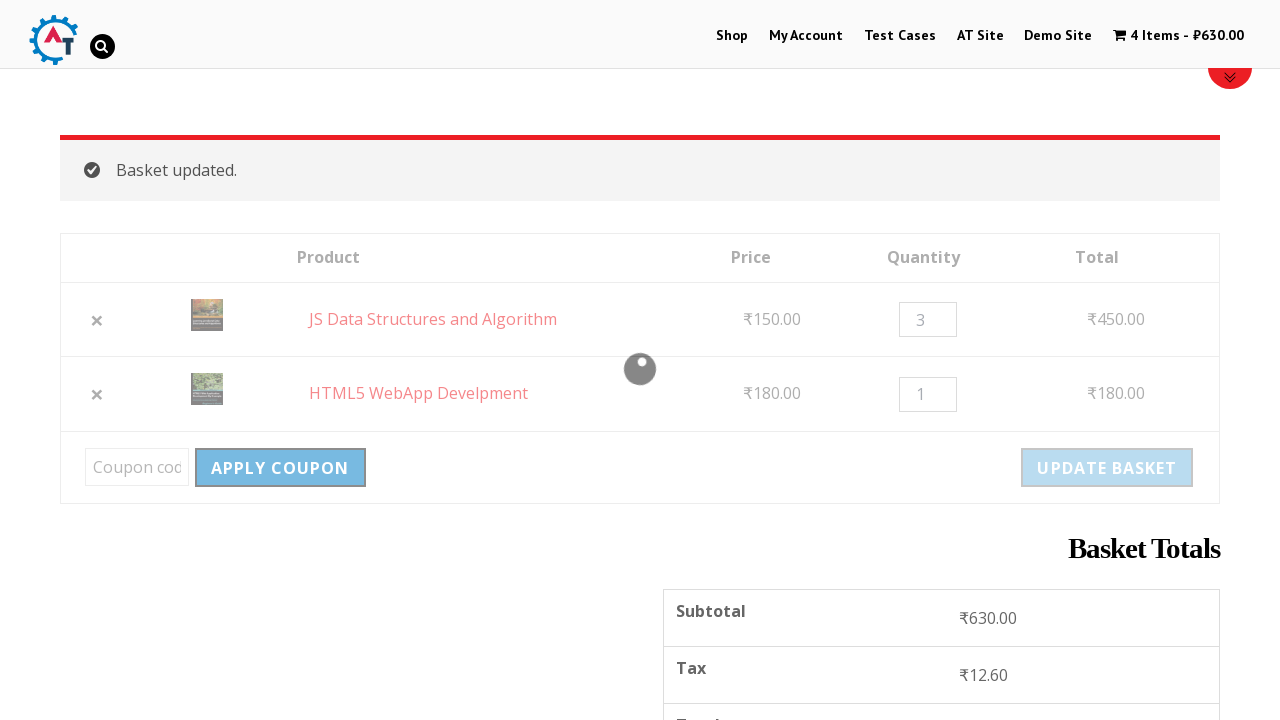

Verified error message appeared when applying coupon without code
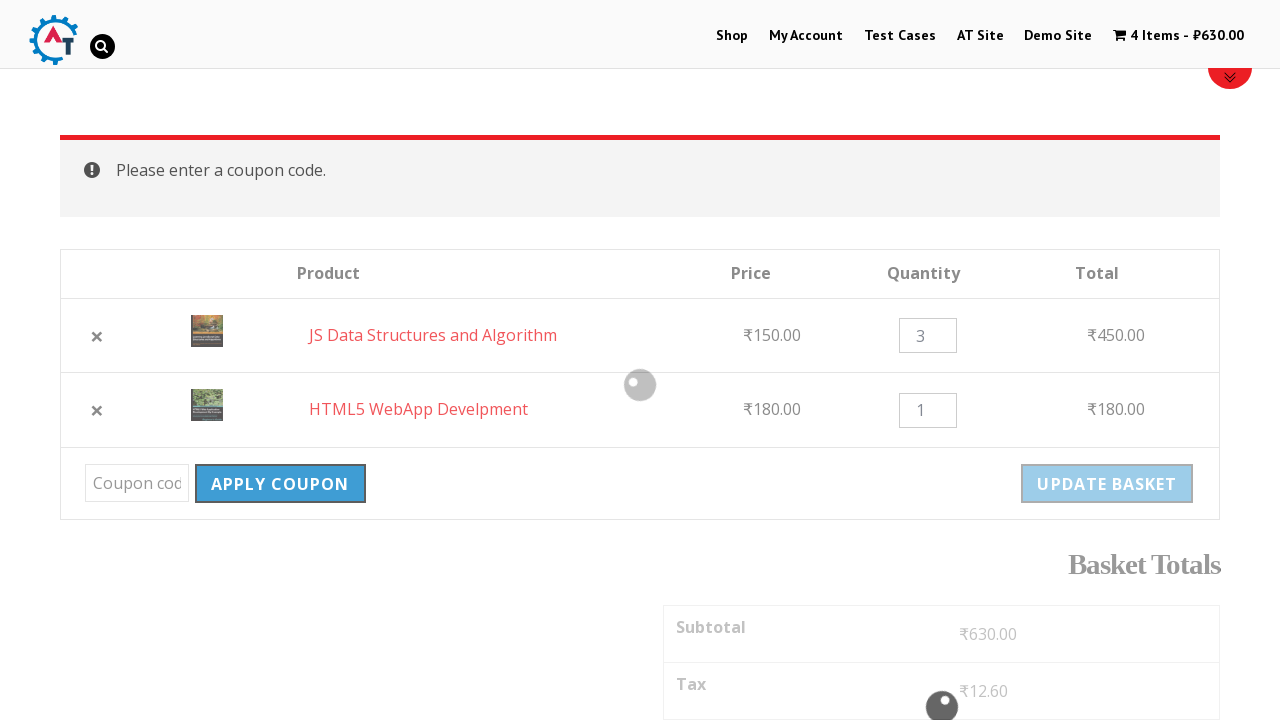

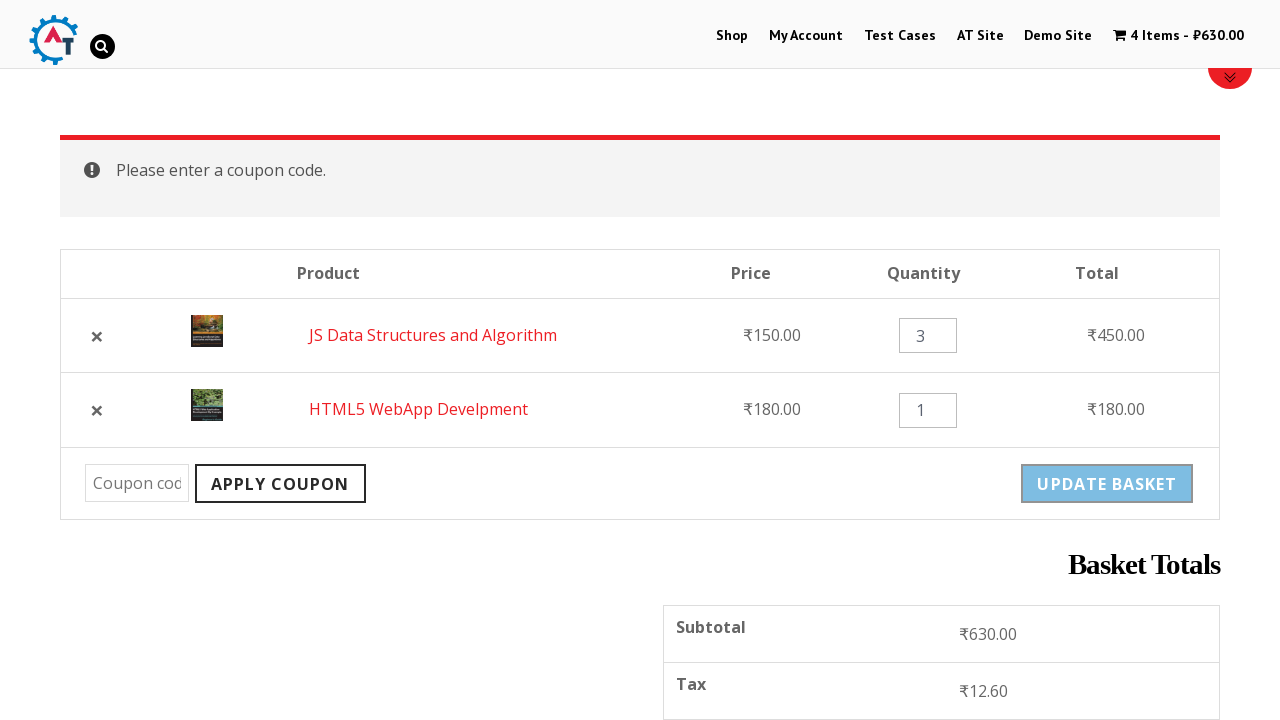